Tests that registration fails when username has postfix spaces

Starting URL: https://anatoly-karpovich.github.io/demo-login-form/

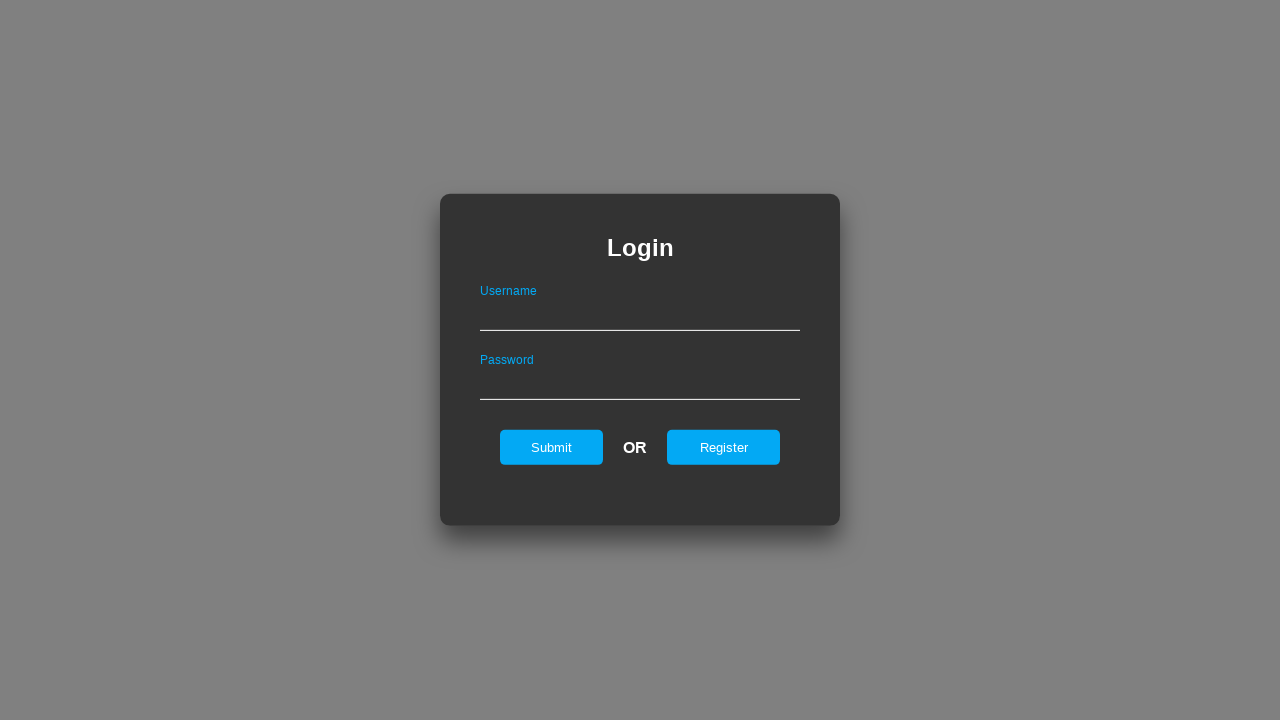

Clicked register button to show registration form at (724, 447) on #registerOnLogin
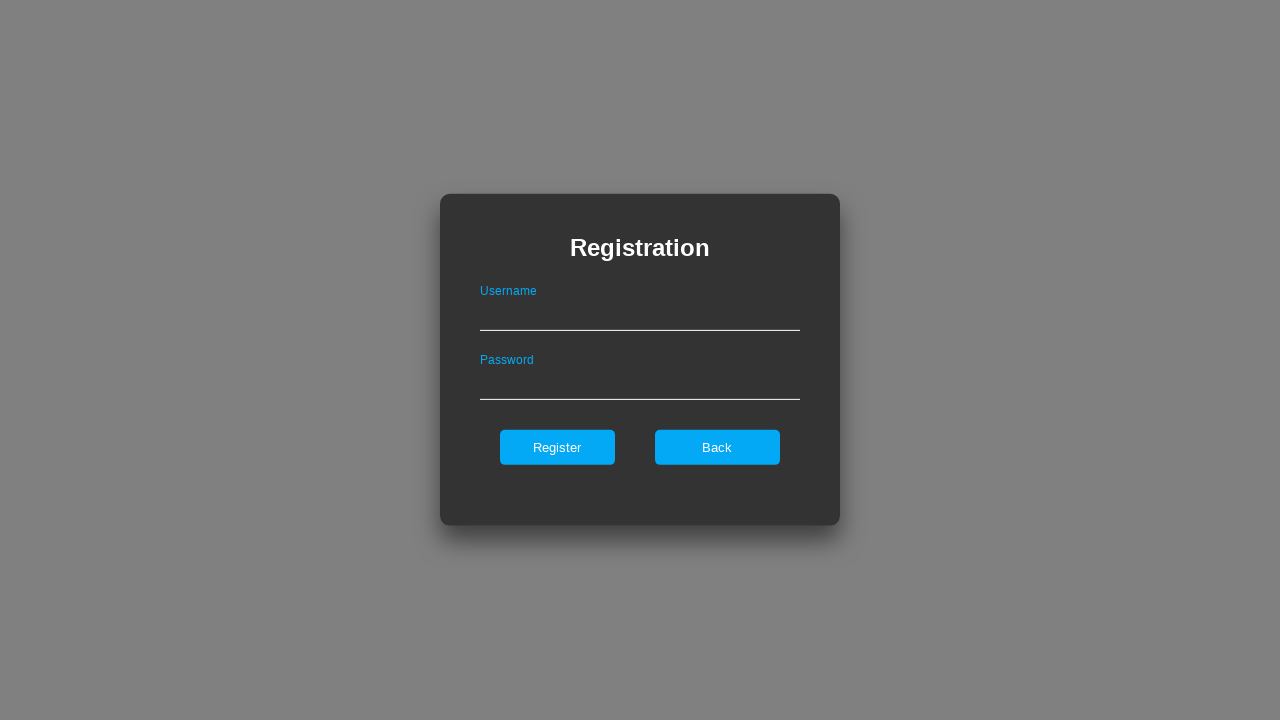

Filled username field with 'user001 ' (trailing space) on #userNameOnRegister
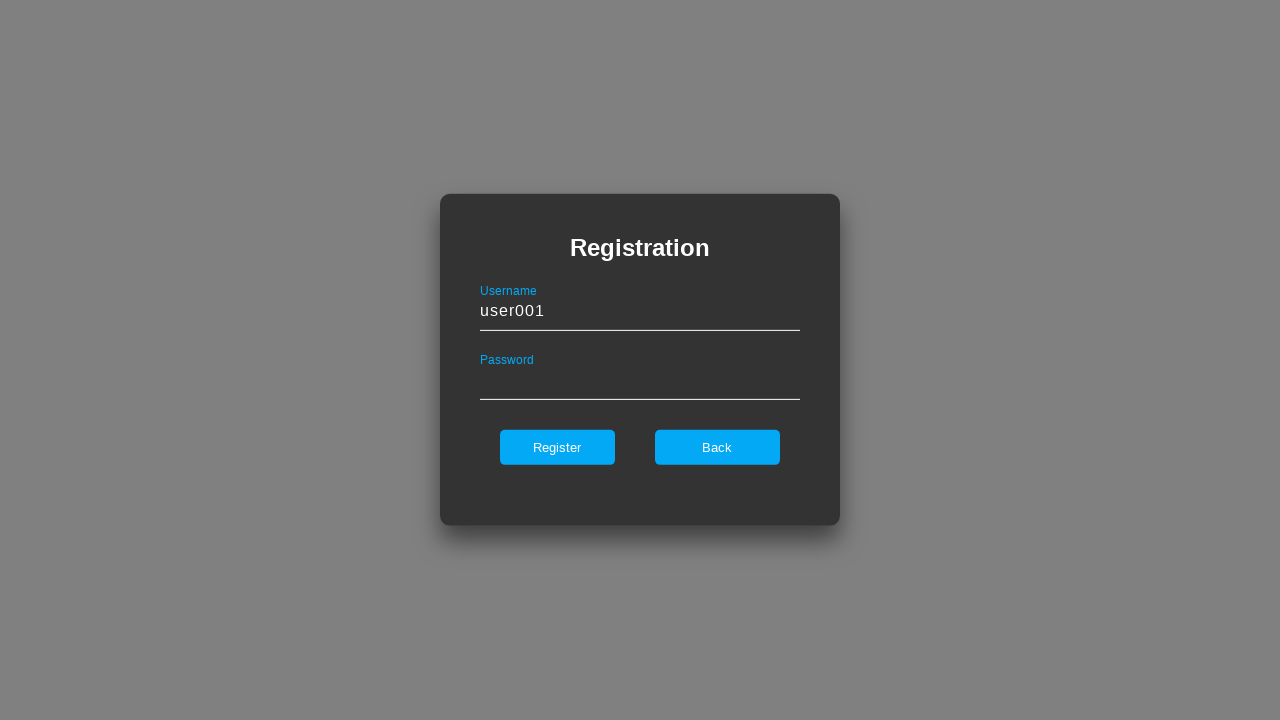

Filled password field with 'Password1' on #passwordOnRegister
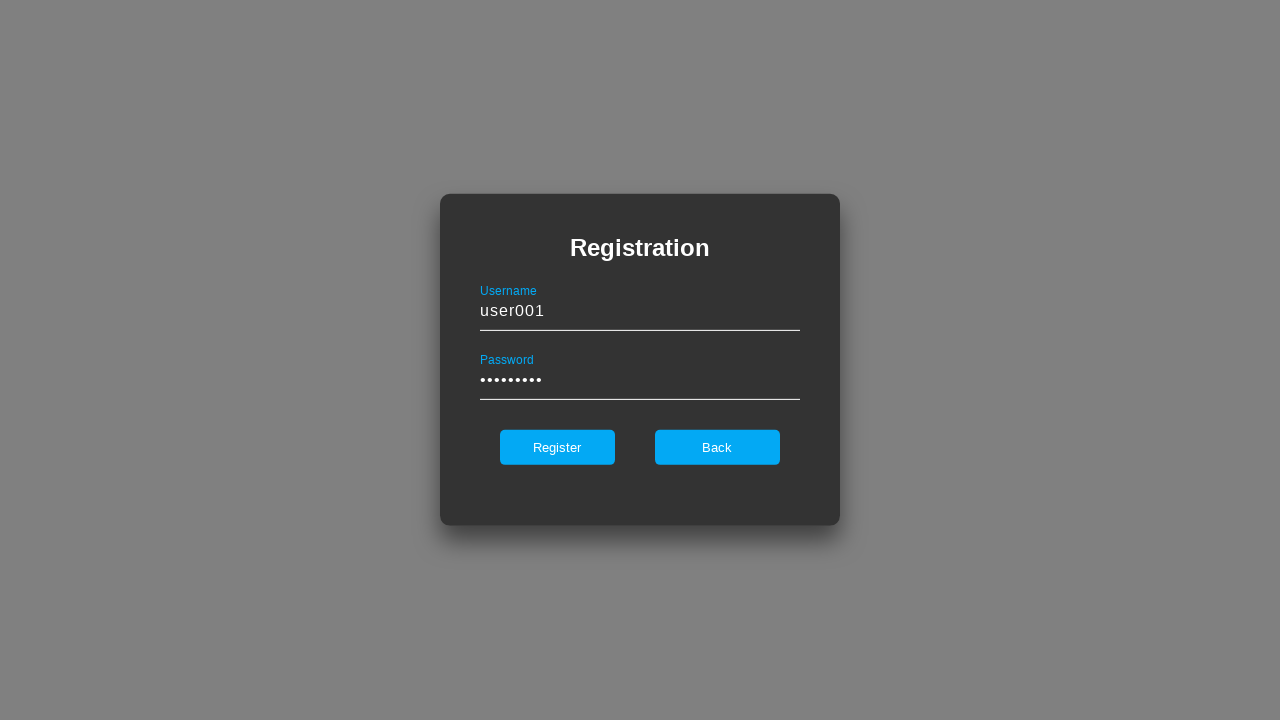

Clicked register submit button at (557, 447) on #register
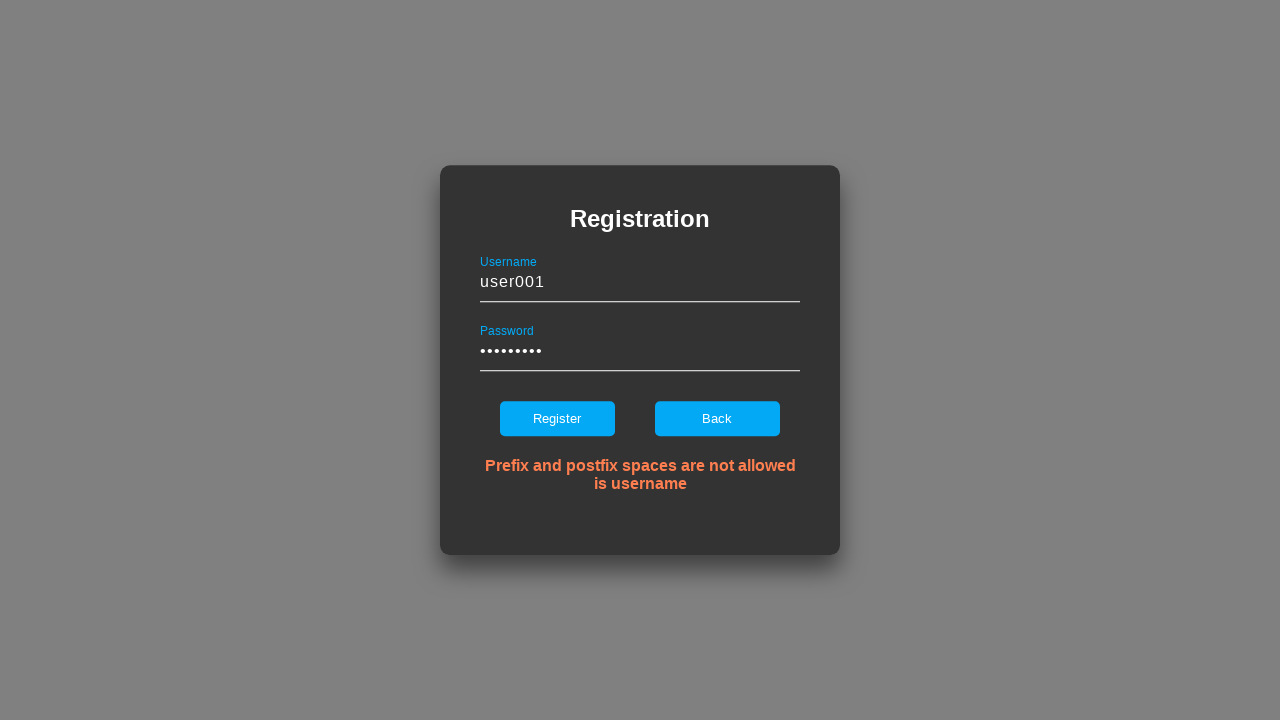

Verified error message is displayed for username with postfix spaces
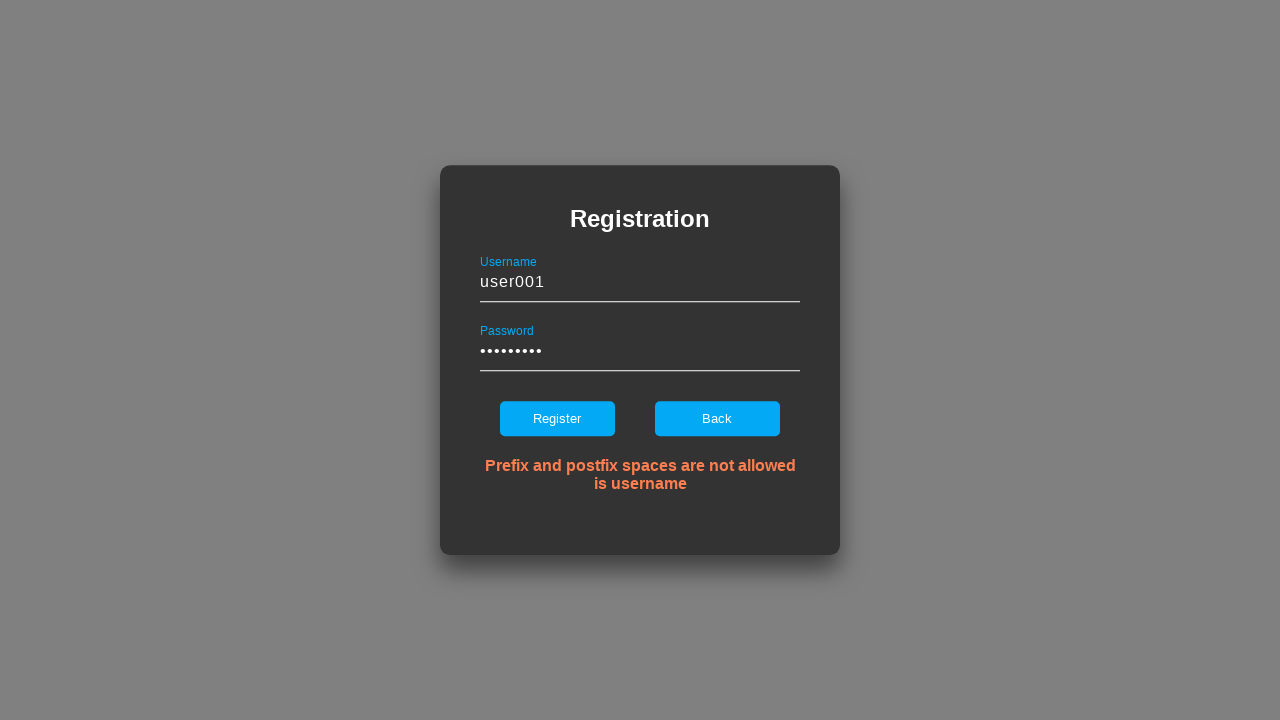

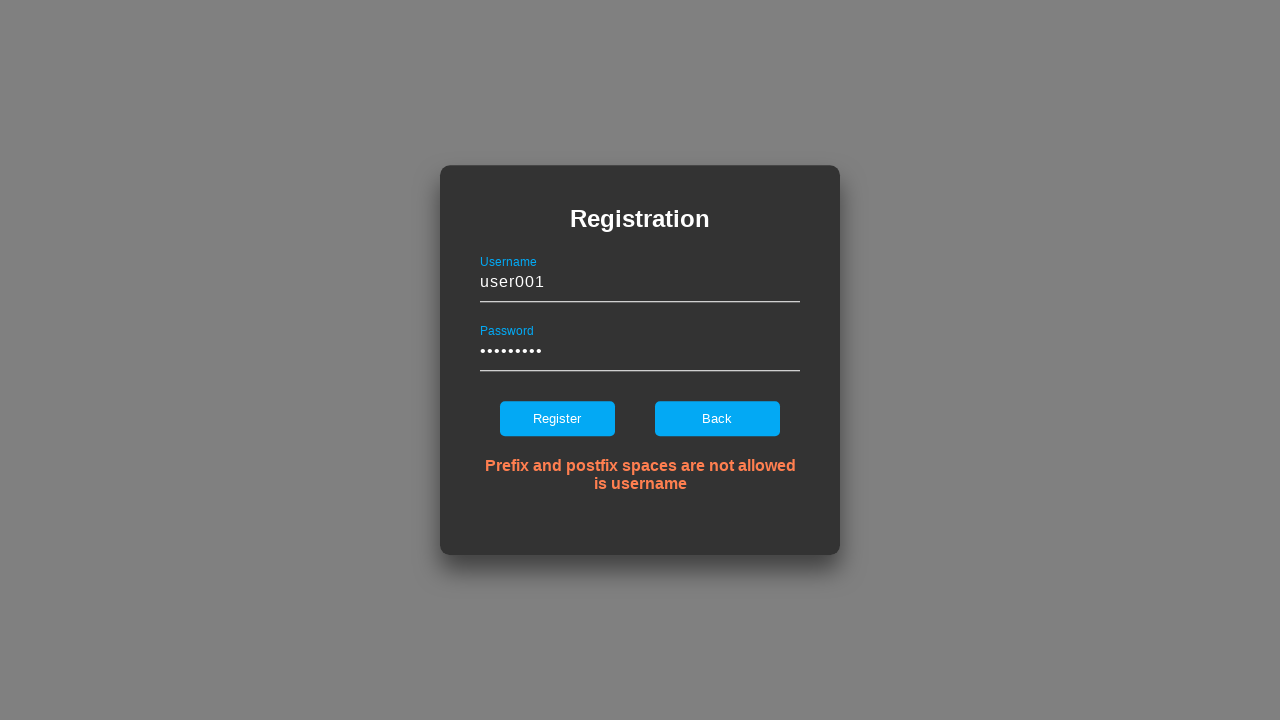